Tests JavaScript alert handling by clicking an alert button and accepting the alert dialog

Starting URL: https://demoqa.com/alerts

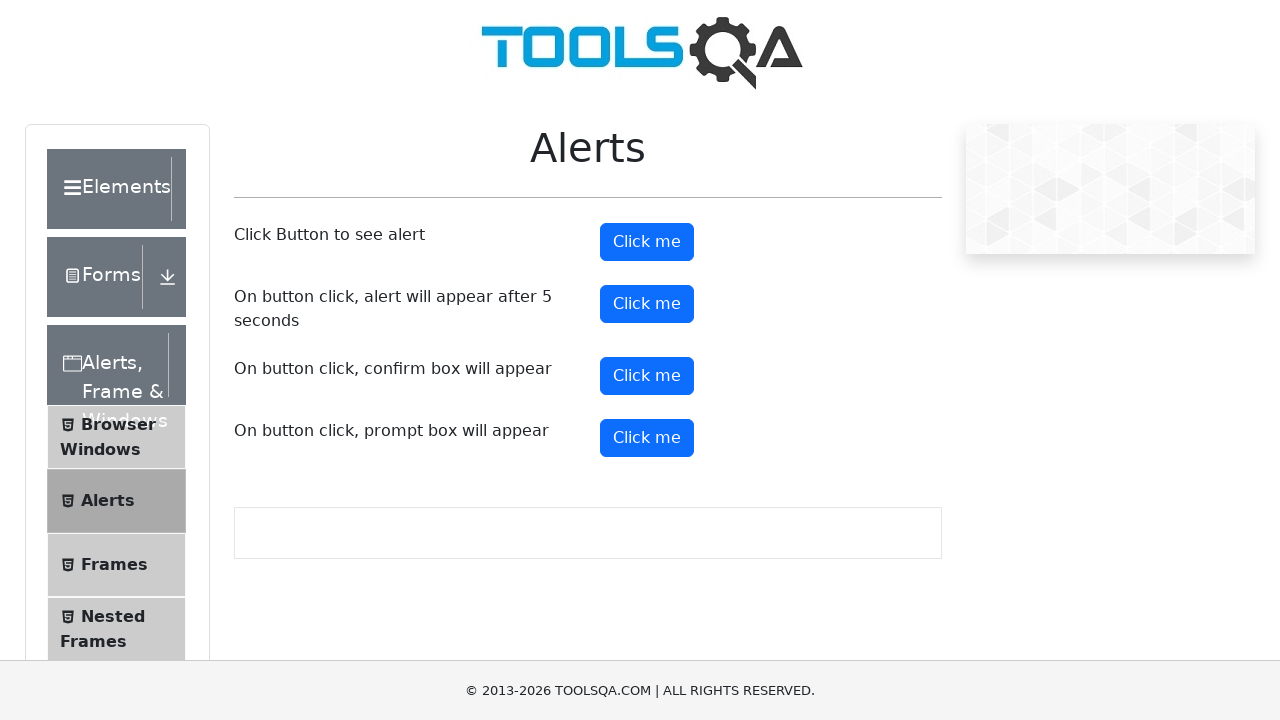

Navigated to alerts demo page
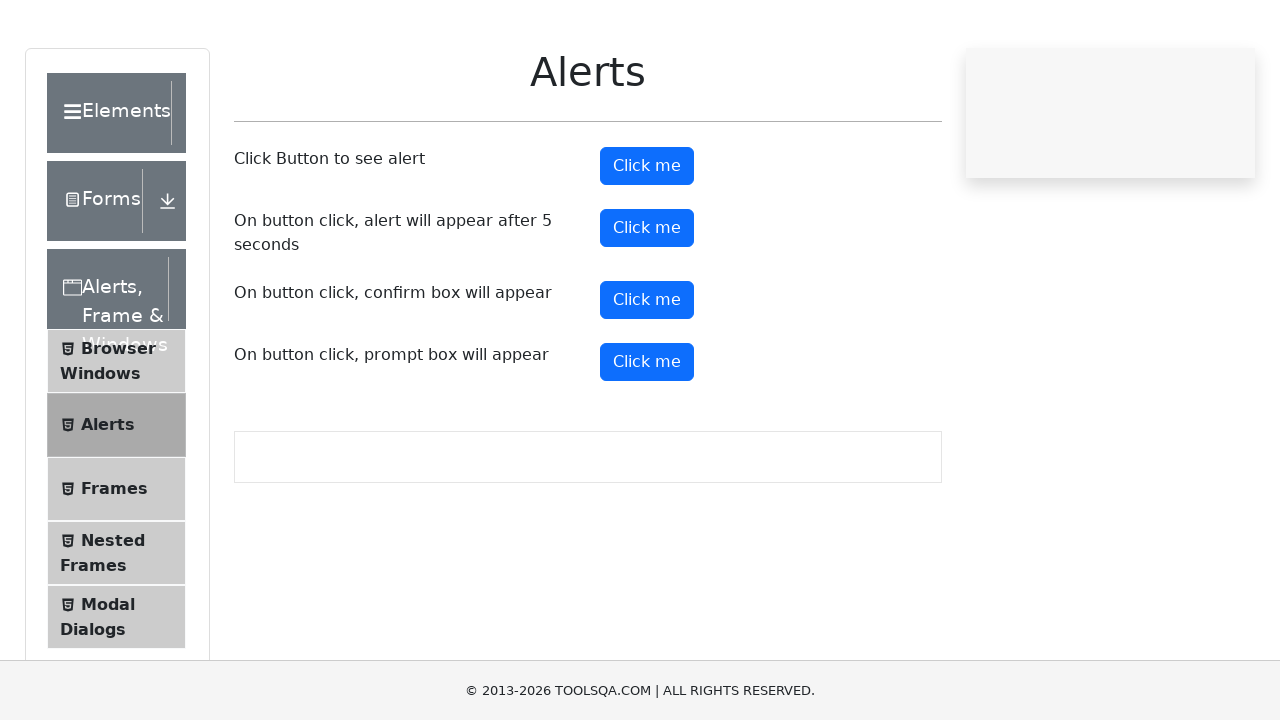

Clicked the alert button at (647, 242) on xpath=//*[@id='alertButton']
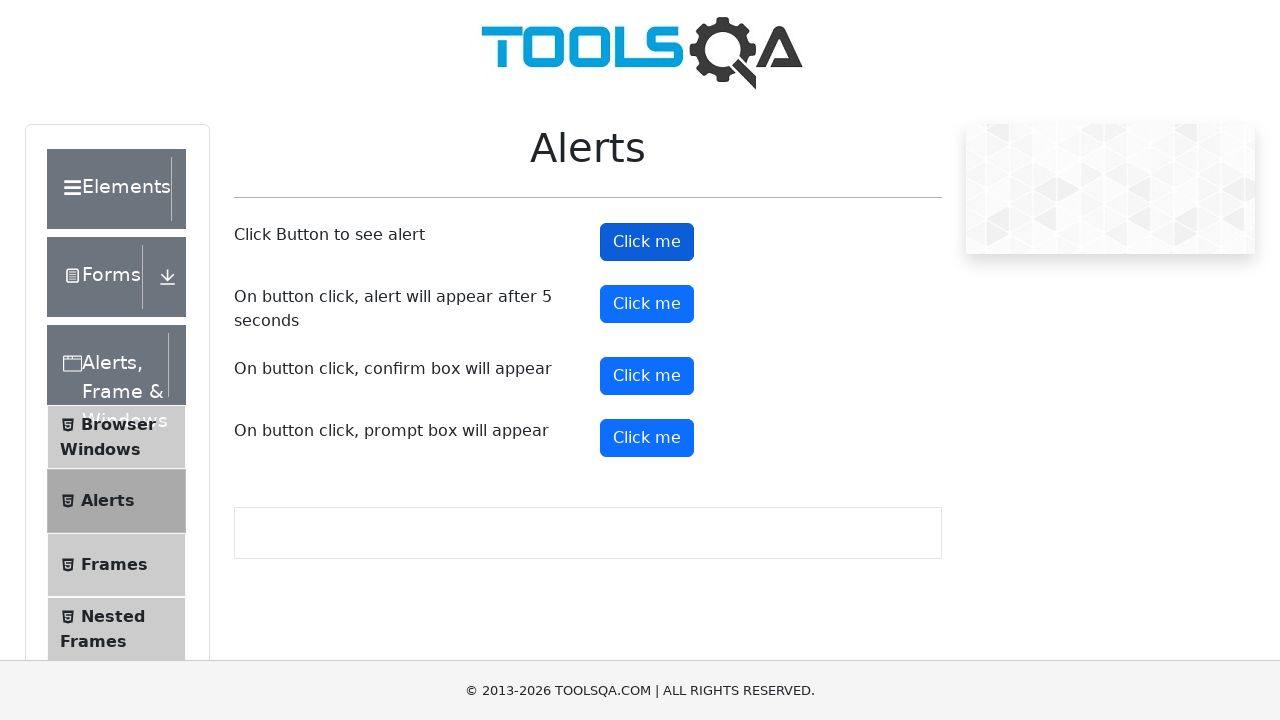

Set up dialog handler to accept alerts
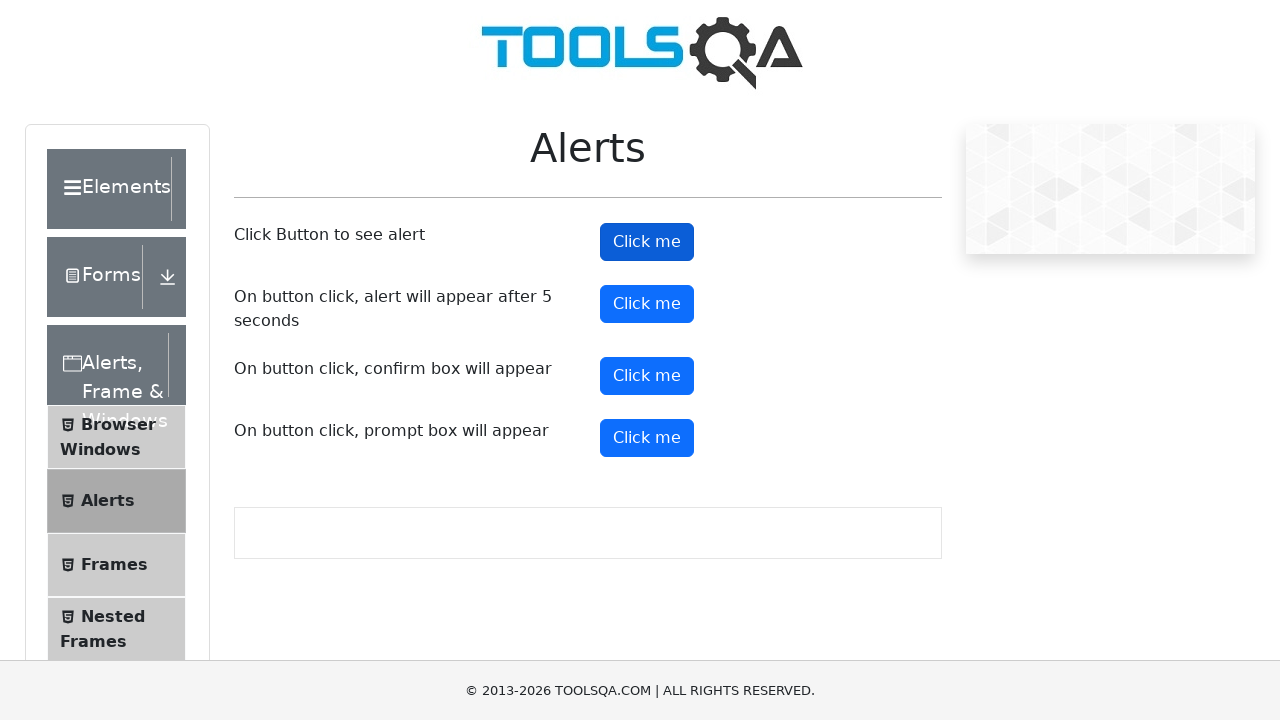

Alert dialog was accepted and handled
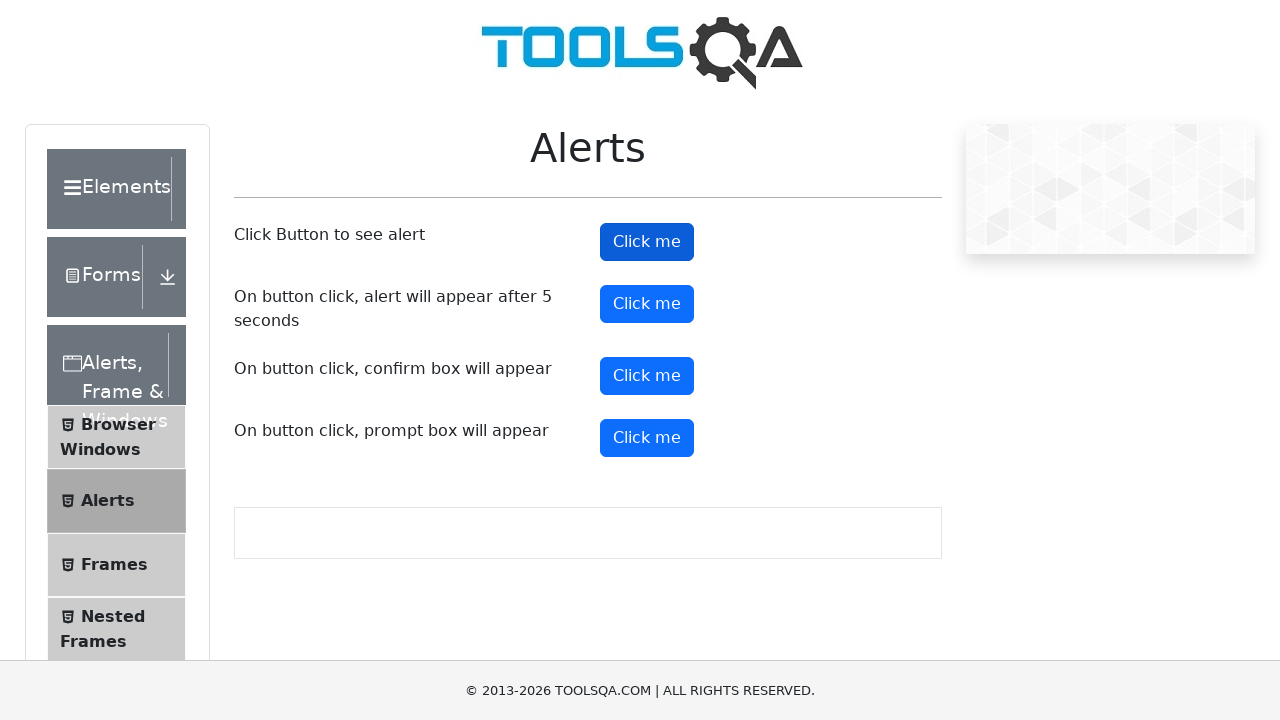

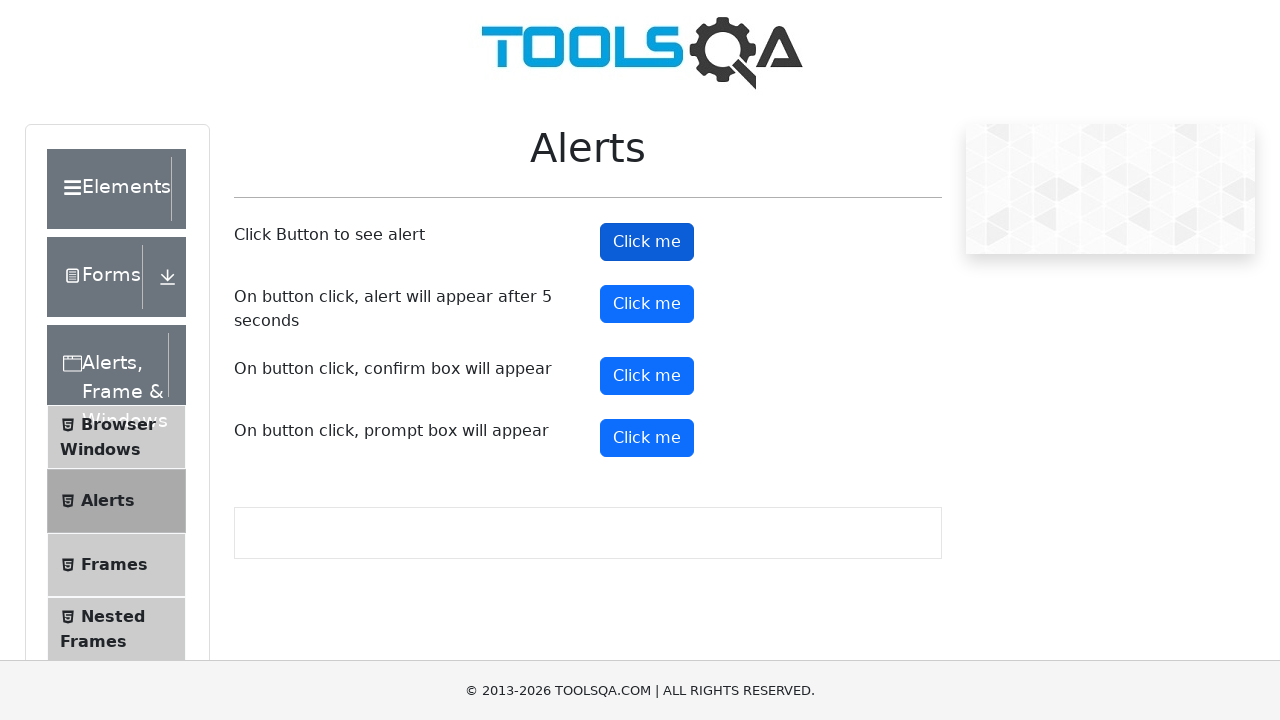